Tests editing a todo item by double-clicking, changing the text, and pressing Enter

Starting URL: https://demo.playwright.dev/todomvc

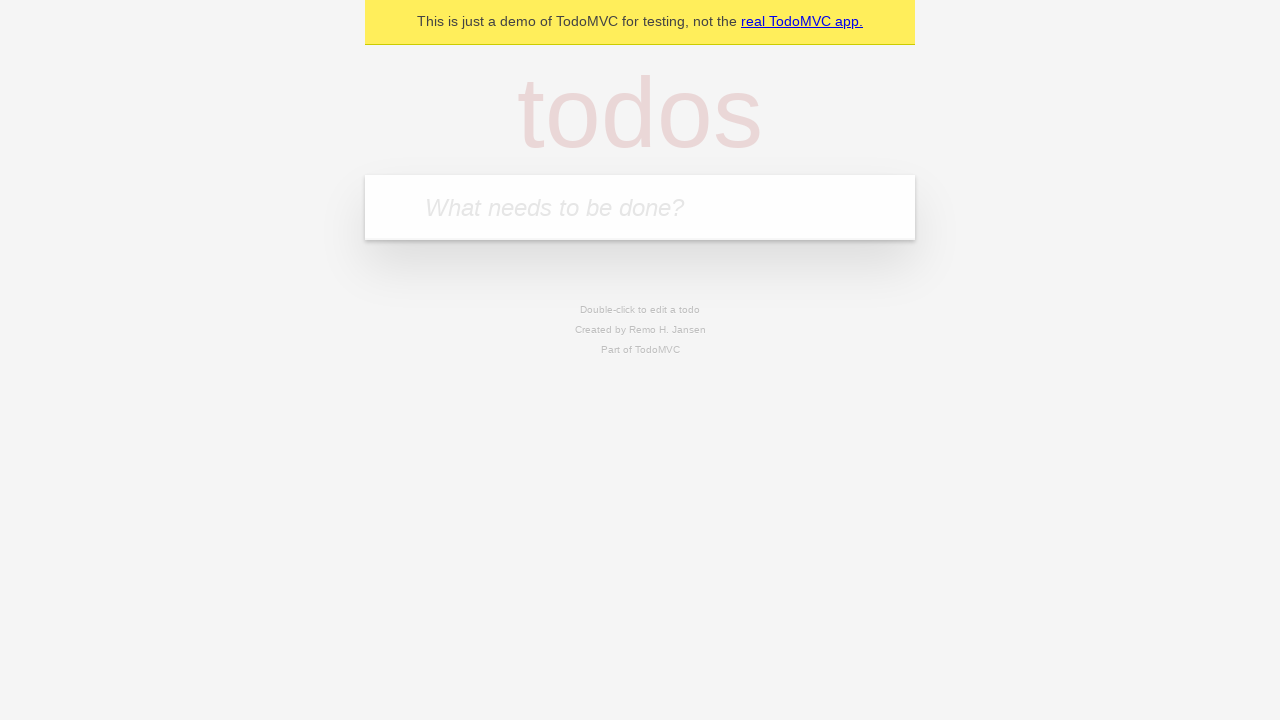

Filled todo input with 'buy some cheese' on internal:attr=[placeholder="What needs to be done?"i]
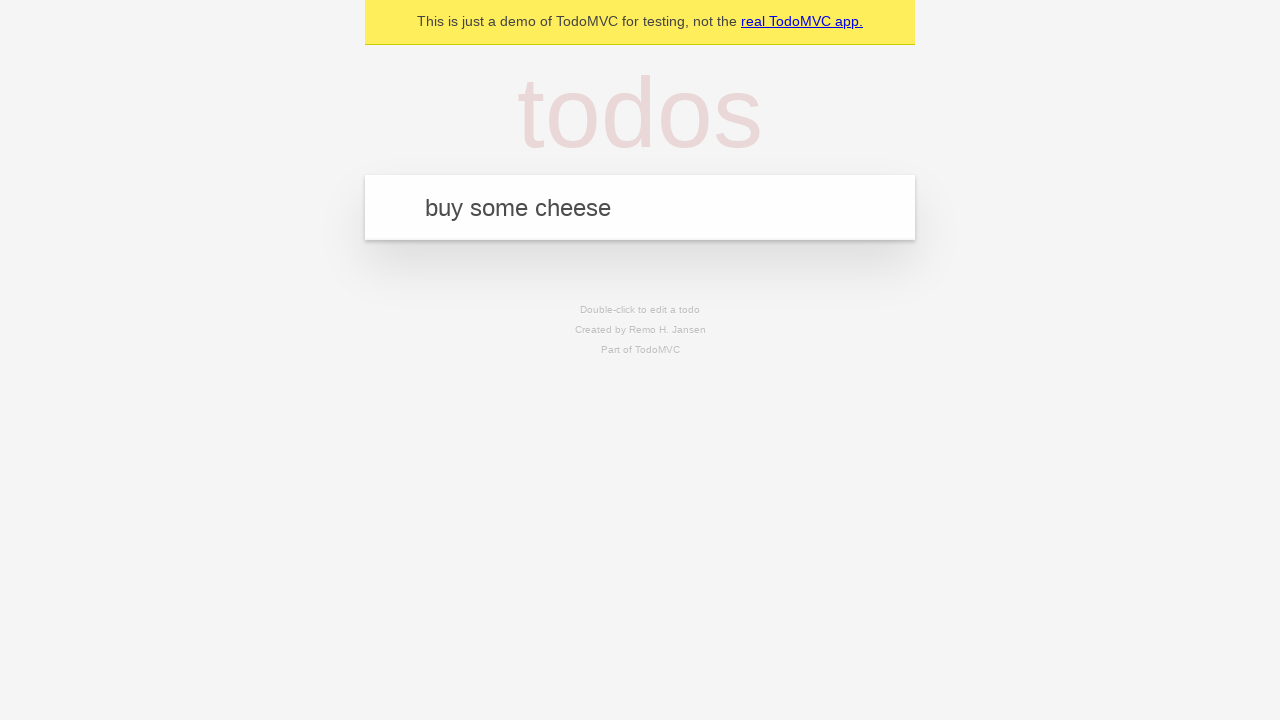

Pressed Enter to create first todo item on internal:attr=[placeholder="What needs to be done?"i]
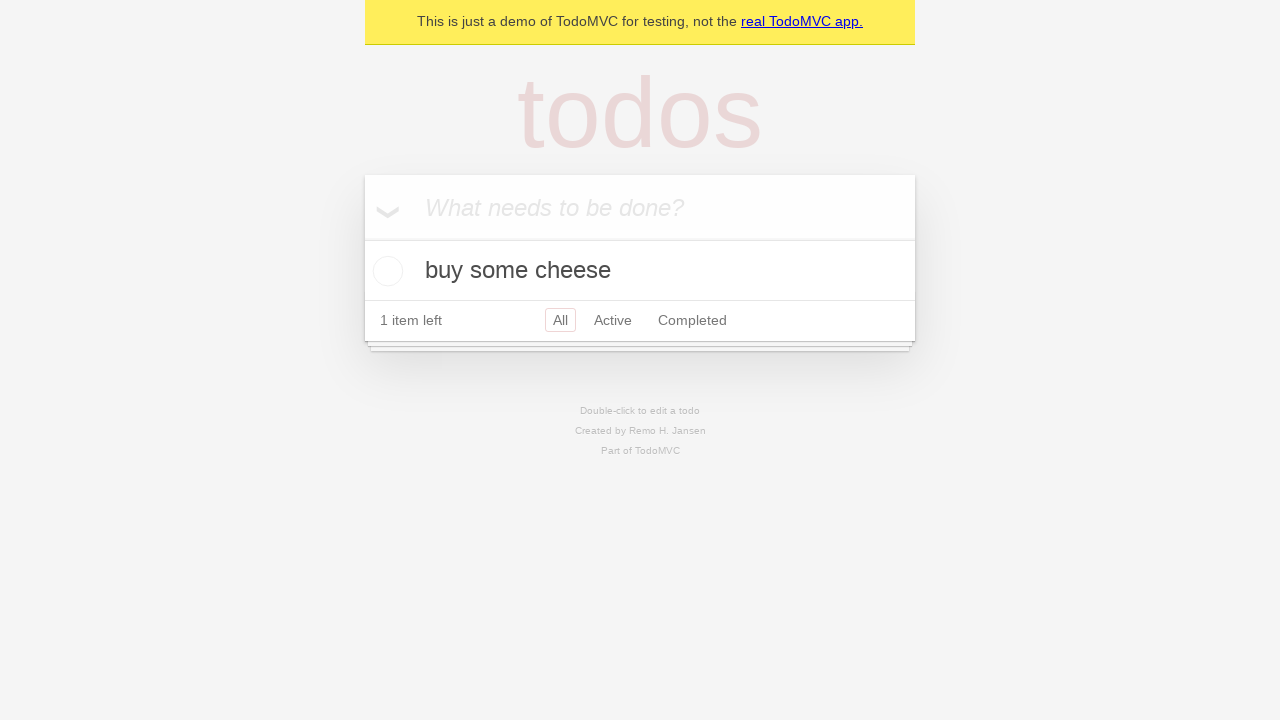

Filled todo input with 'feed the cat' on internal:attr=[placeholder="What needs to be done?"i]
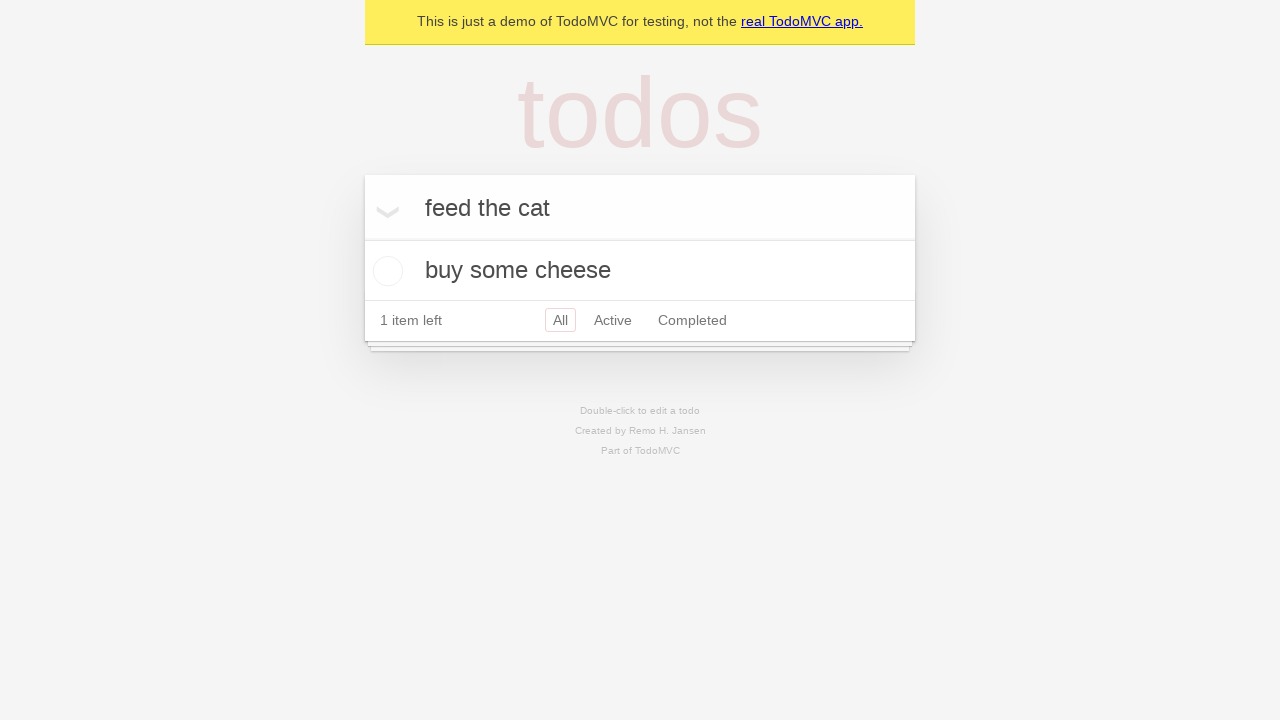

Pressed Enter to create second todo item on internal:attr=[placeholder="What needs to be done?"i]
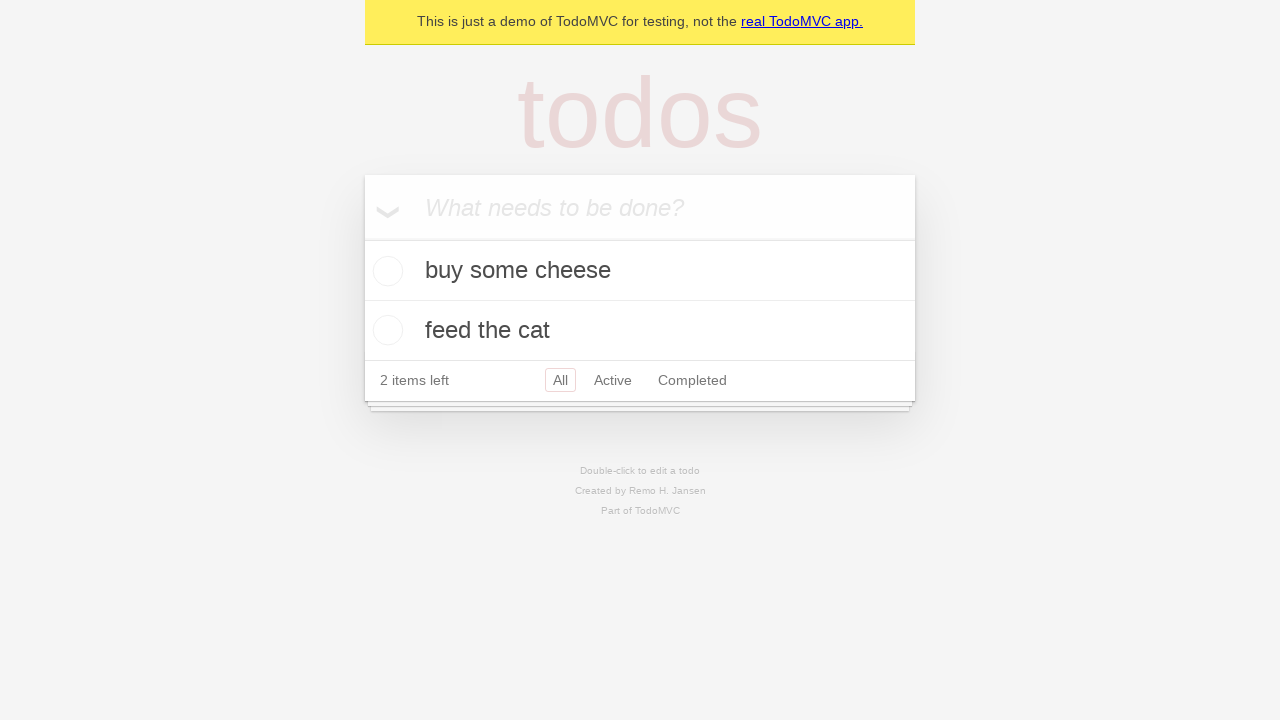

Filled todo input with 'book a doctors appointment' on internal:attr=[placeholder="What needs to be done?"i]
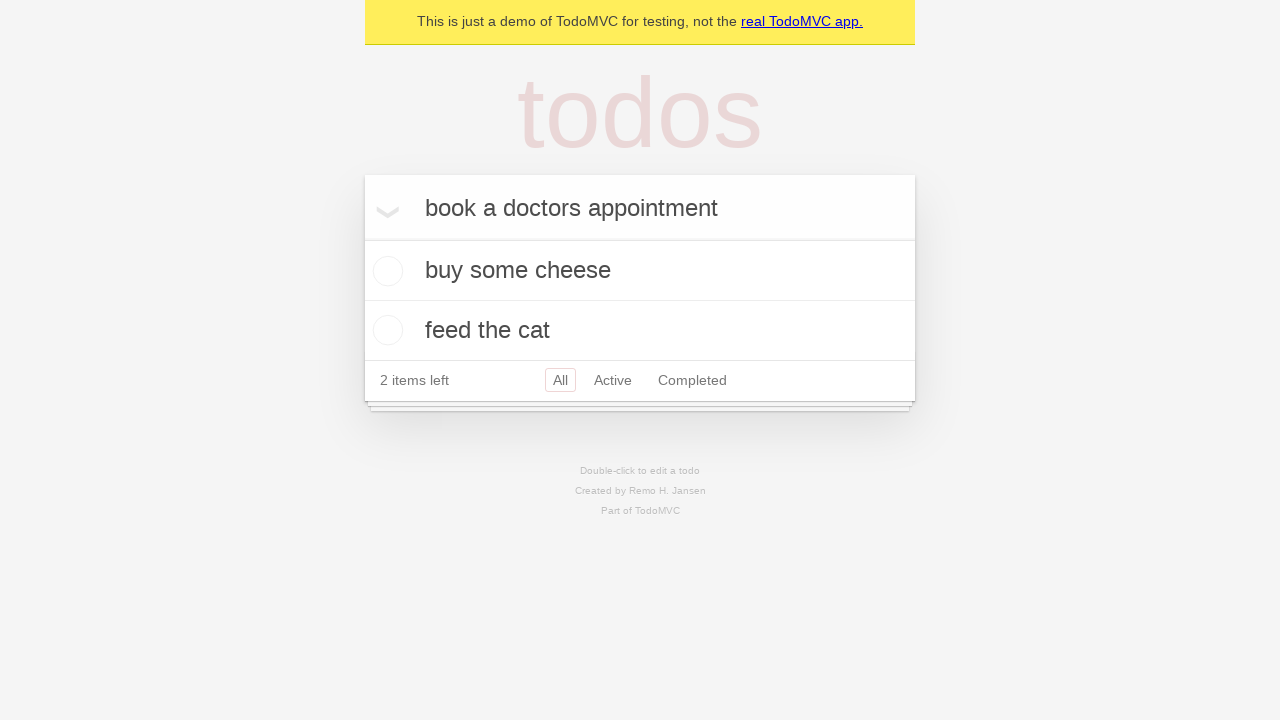

Pressed Enter to create third todo item on internal:attr=[placeholder="What needs to be done?"i]
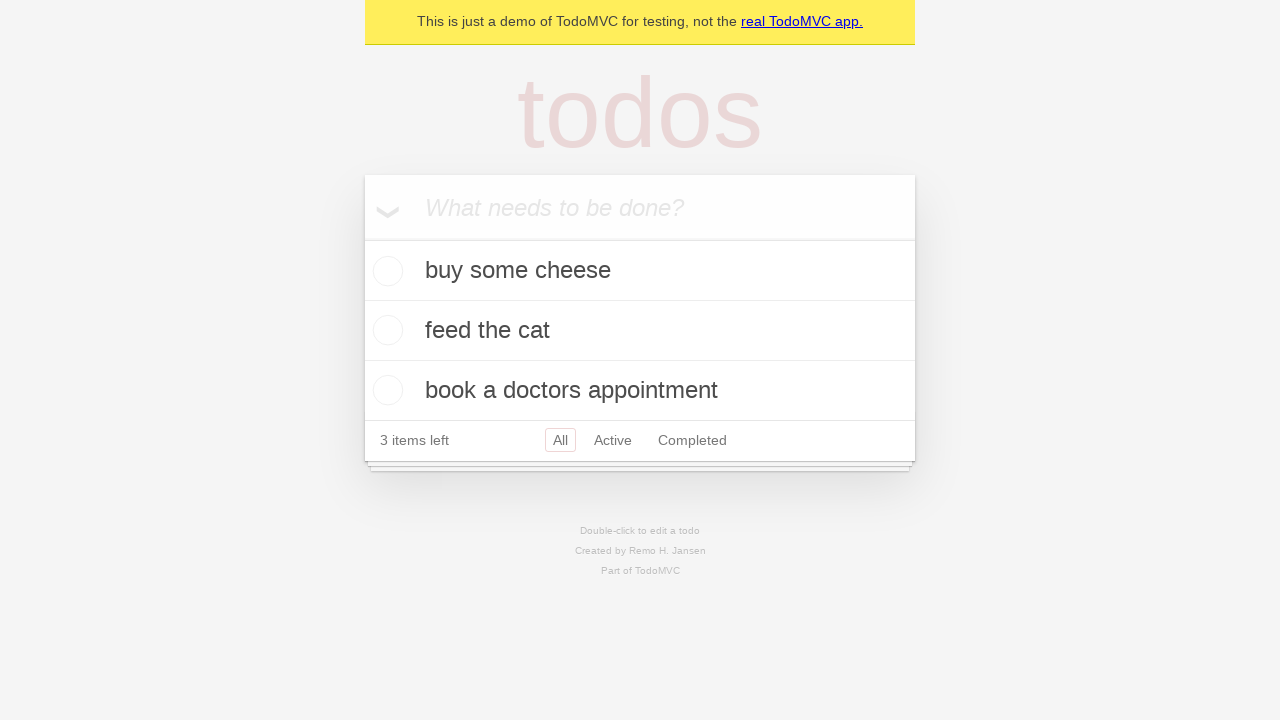

Double-clicked second todo item to enter edit mode at (640, 331) on internal:testid=[data-testid="todo-item"s] >> nth=1
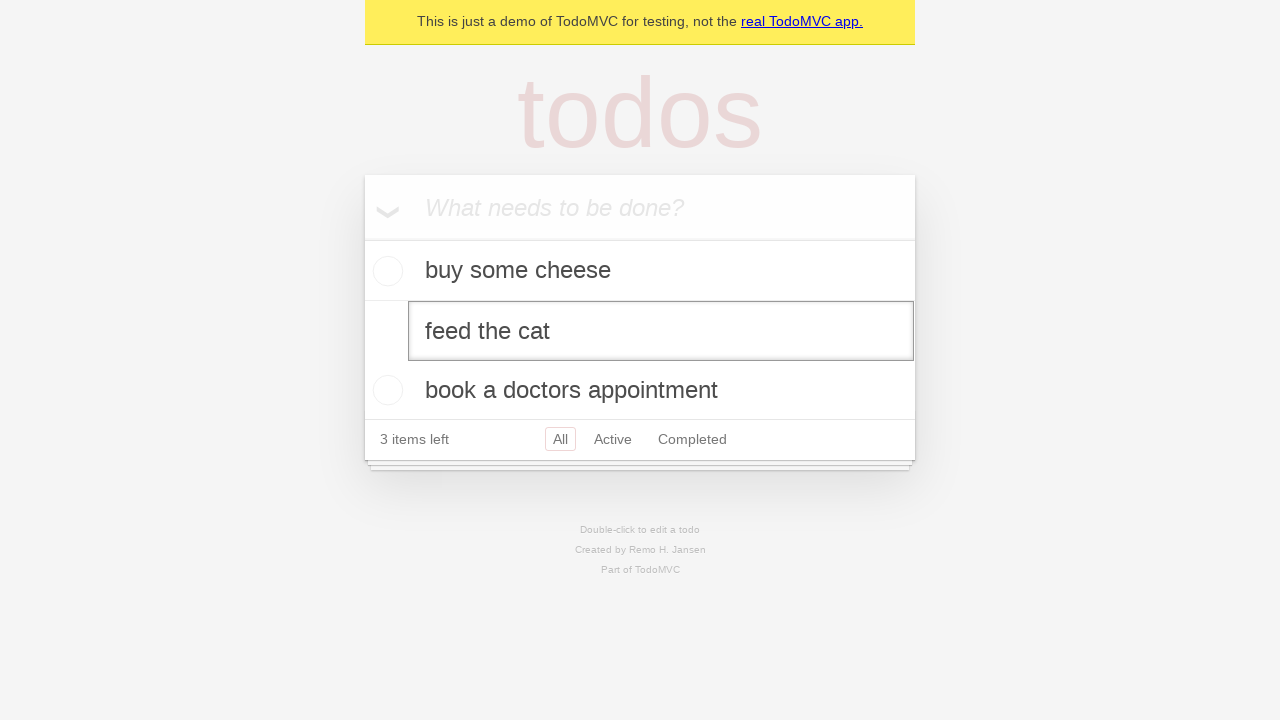

Filled edit textbox with 'buy some sausages' on internal:testid=[data-testid="todo-item"s] >> nth=1 >> internal:role=textbox[nam
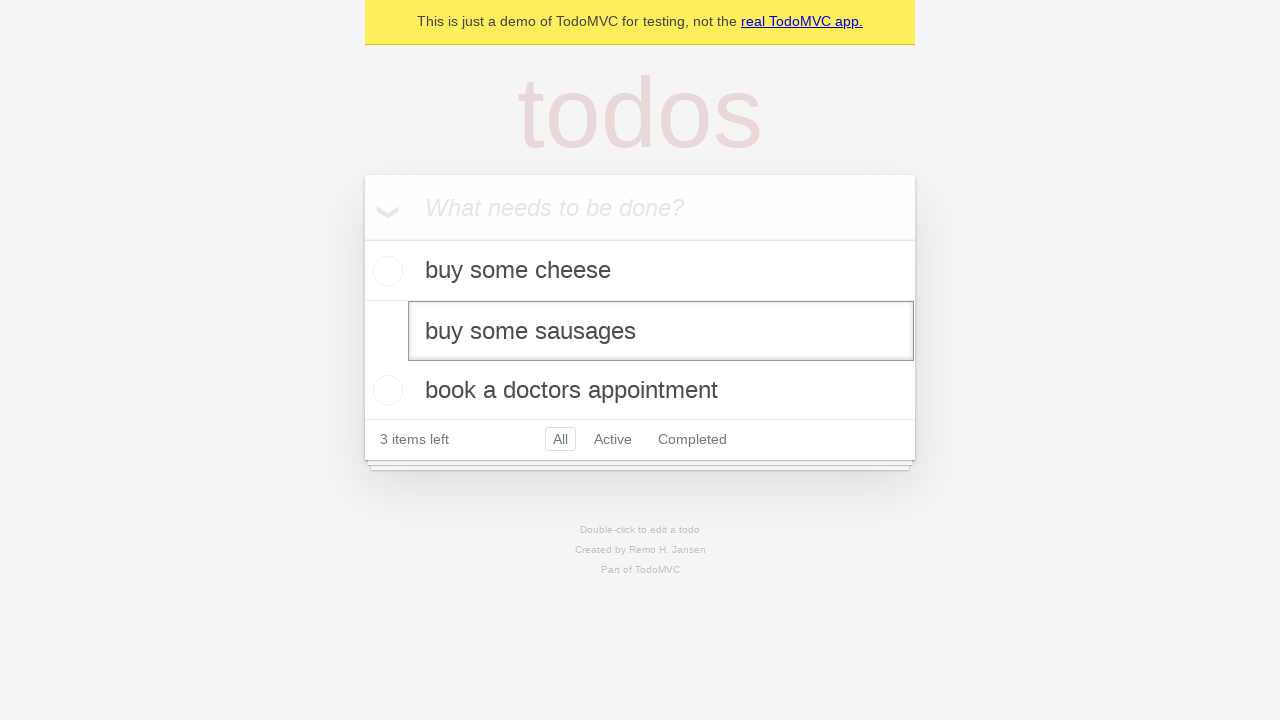

Pressed Enter to save edited todo item on internal:testid=[data-testid="todo-item"s] >> nth=1 >> internal:role=textbox[nam
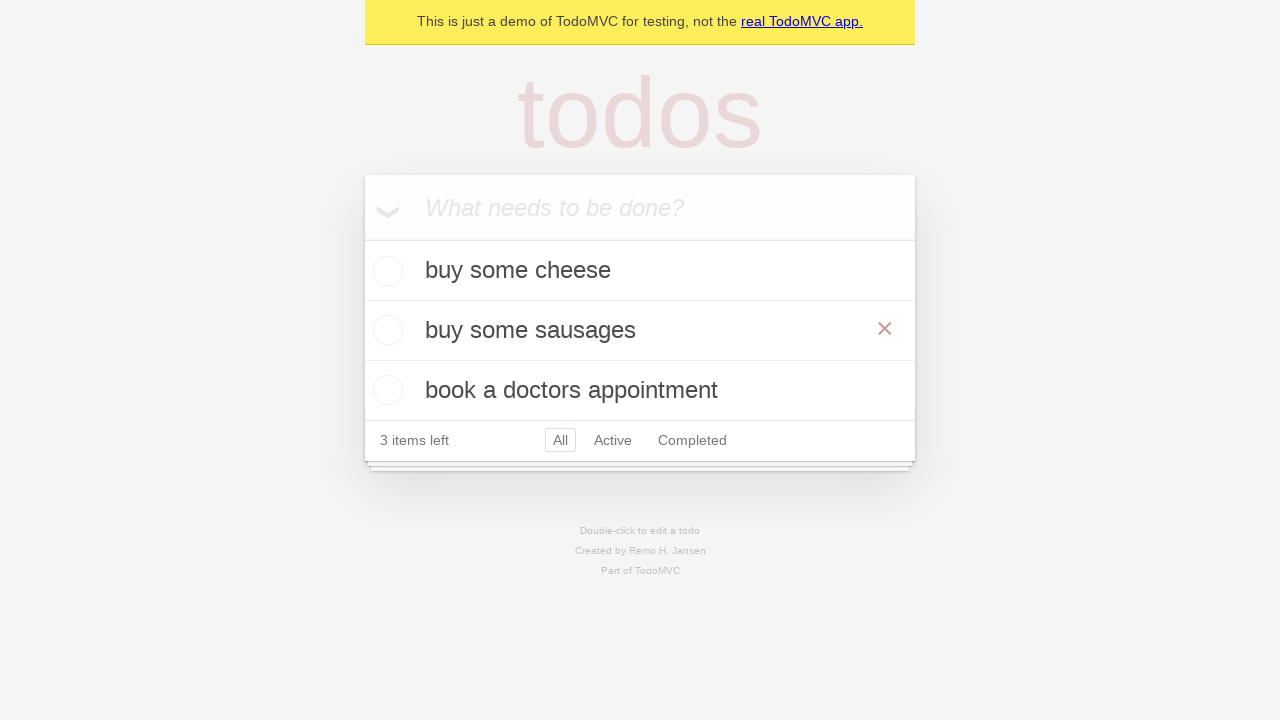

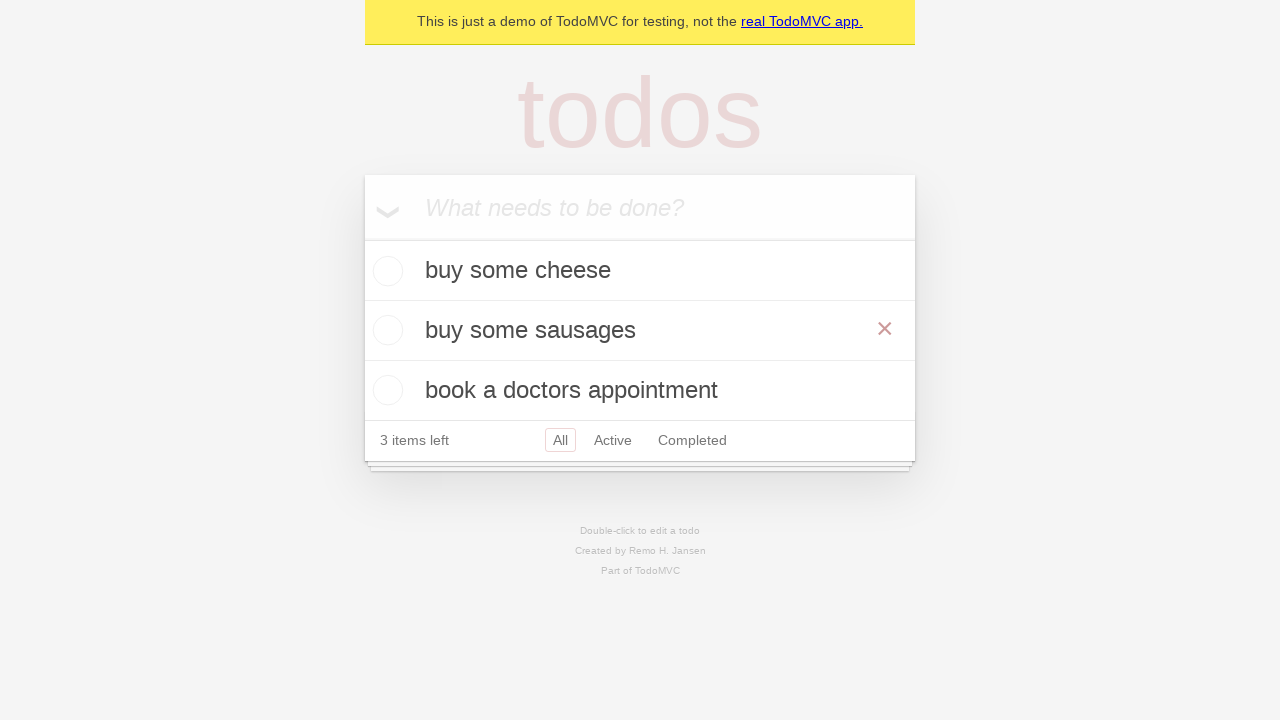